Tests geolocation mocking by setting custom coordinates (latitude: 52.5043, longitude: 13.4501) using DevTools and navigating to a location detection website to verify the mocked location.

Starting URL: https://my-location.org/

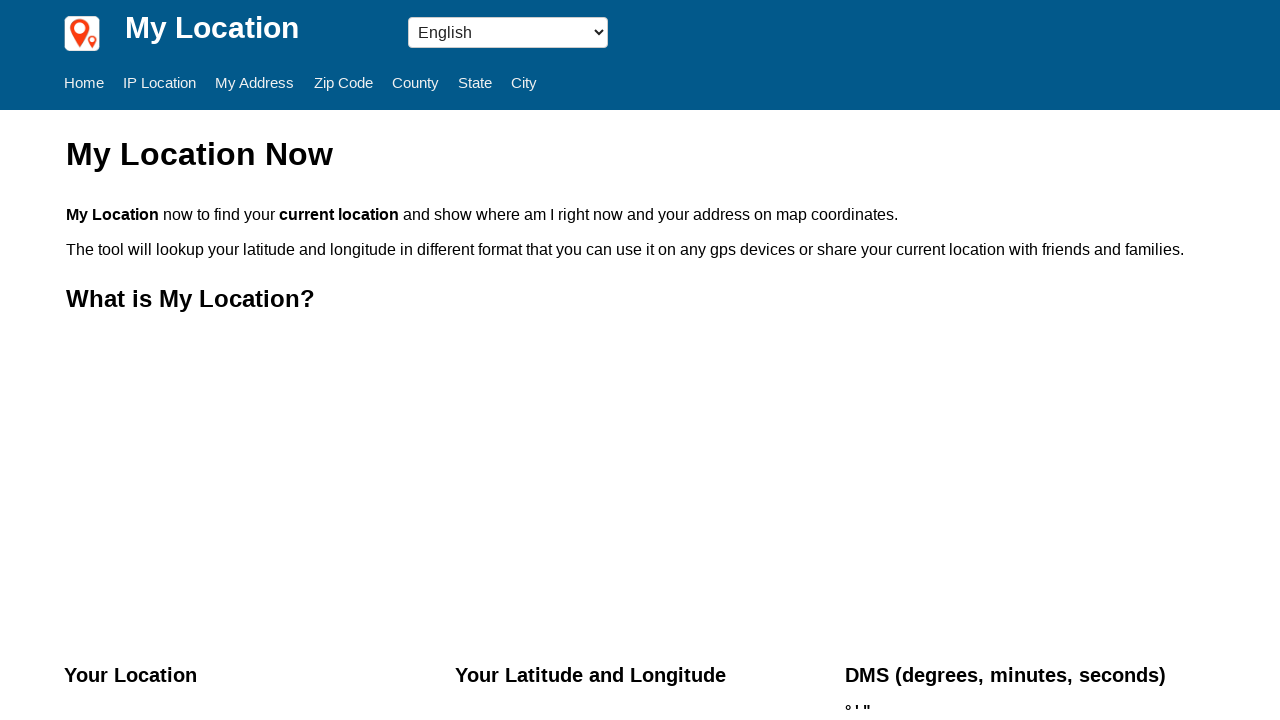

Set geolocation to Berlin coordinates (latitude: 52.5043, longitude: 13.4501)
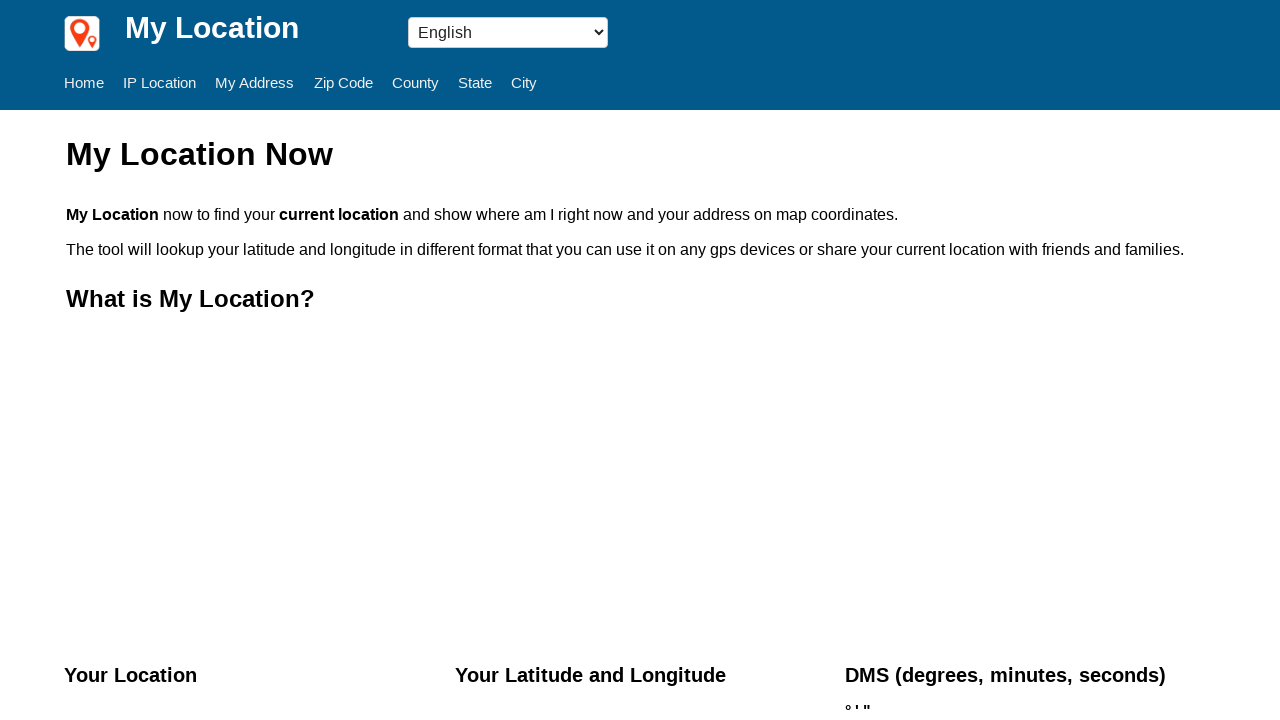

Granted geolocation permissions
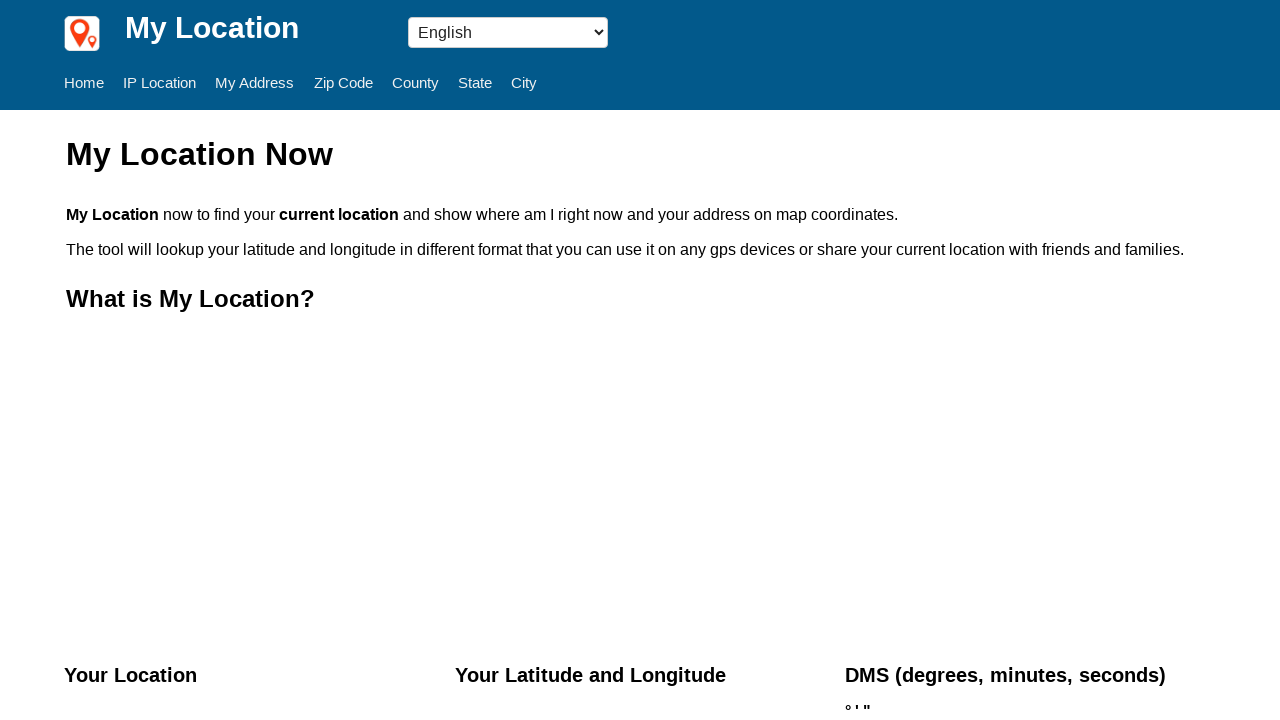

Reloaded page to apply mocked geolocation
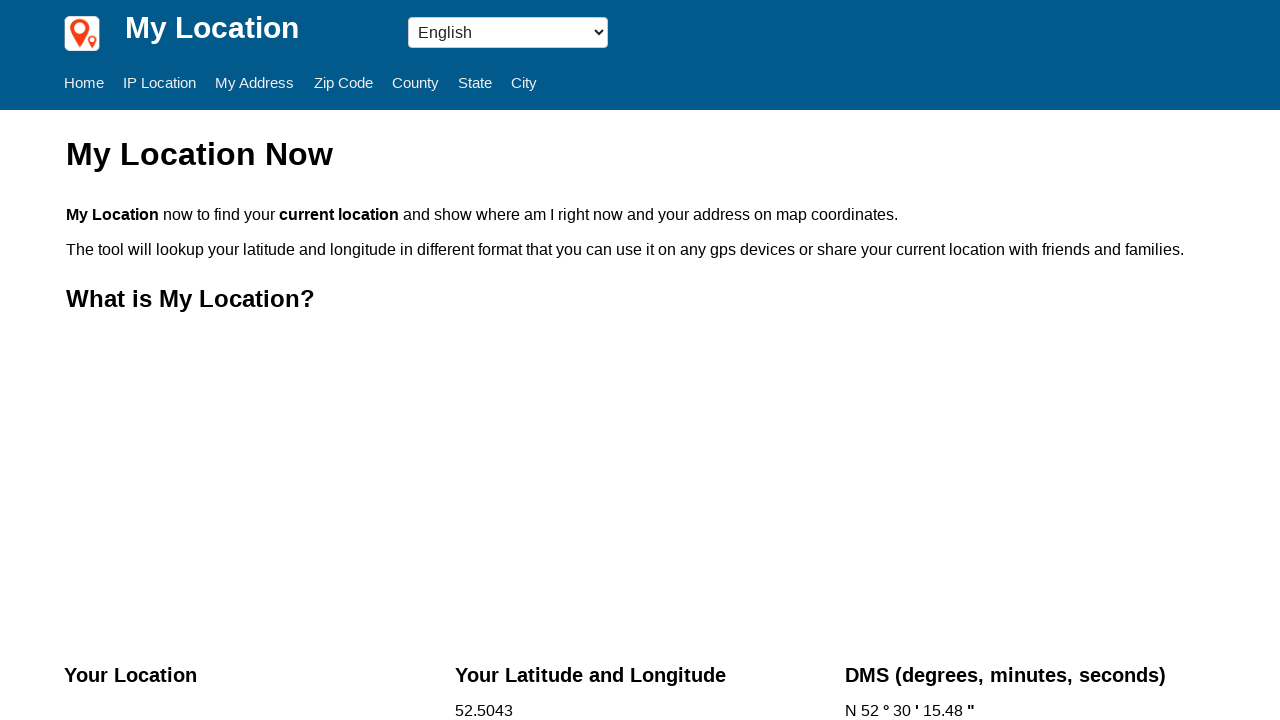

Page loaded and network became idle, location information displayed
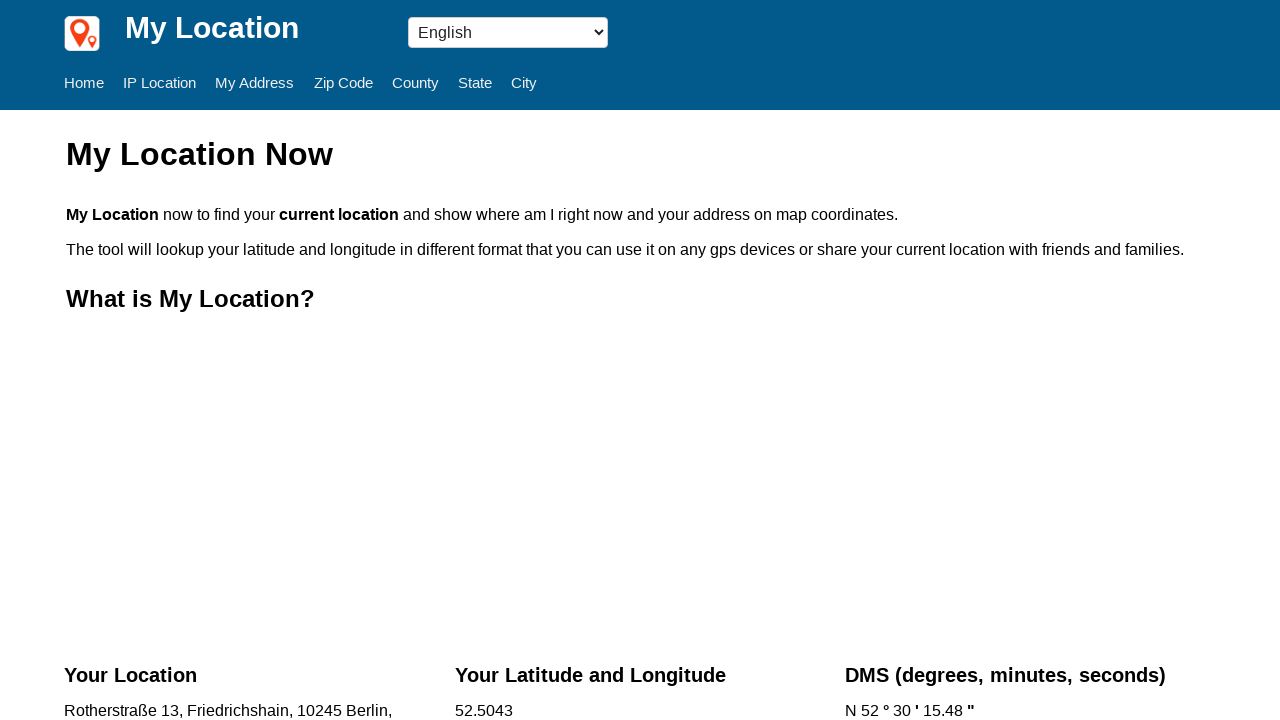

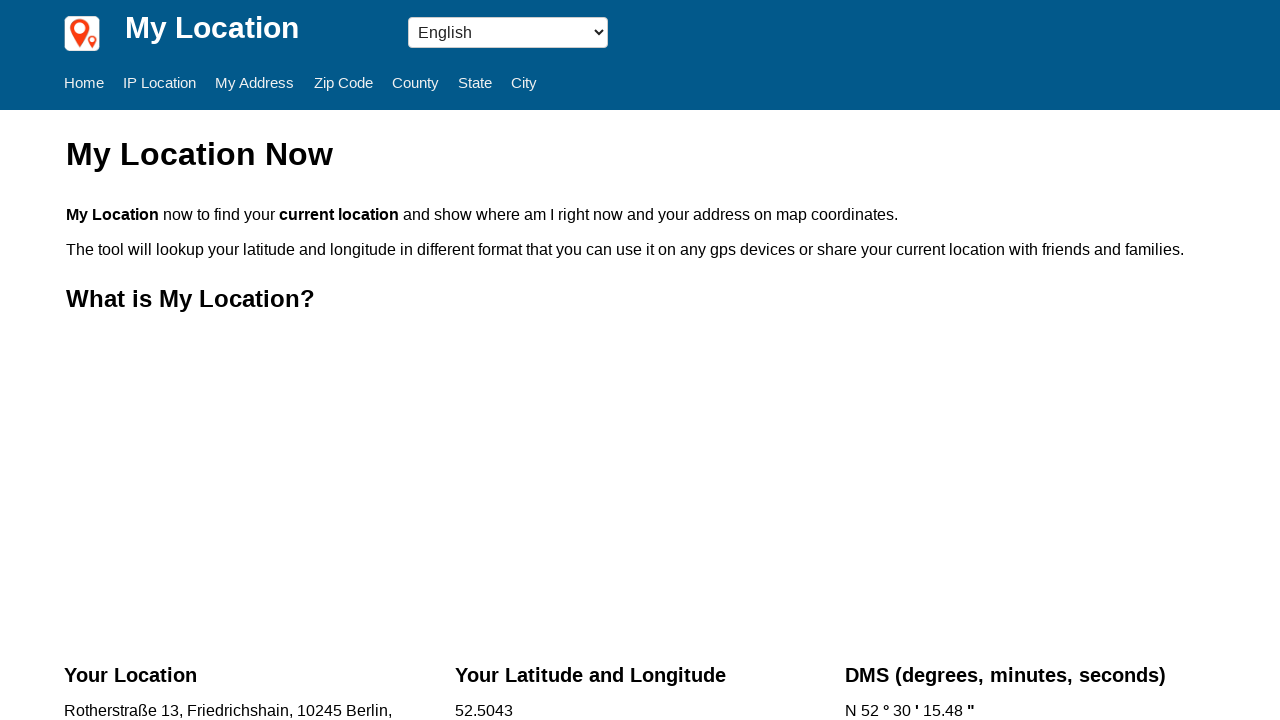